Tests browser window minimize functionality - note: Playwright doesn't support true minimize, so this waits for page load instead

Starting URL: https://opensource-demo.orangehrmlive.com/

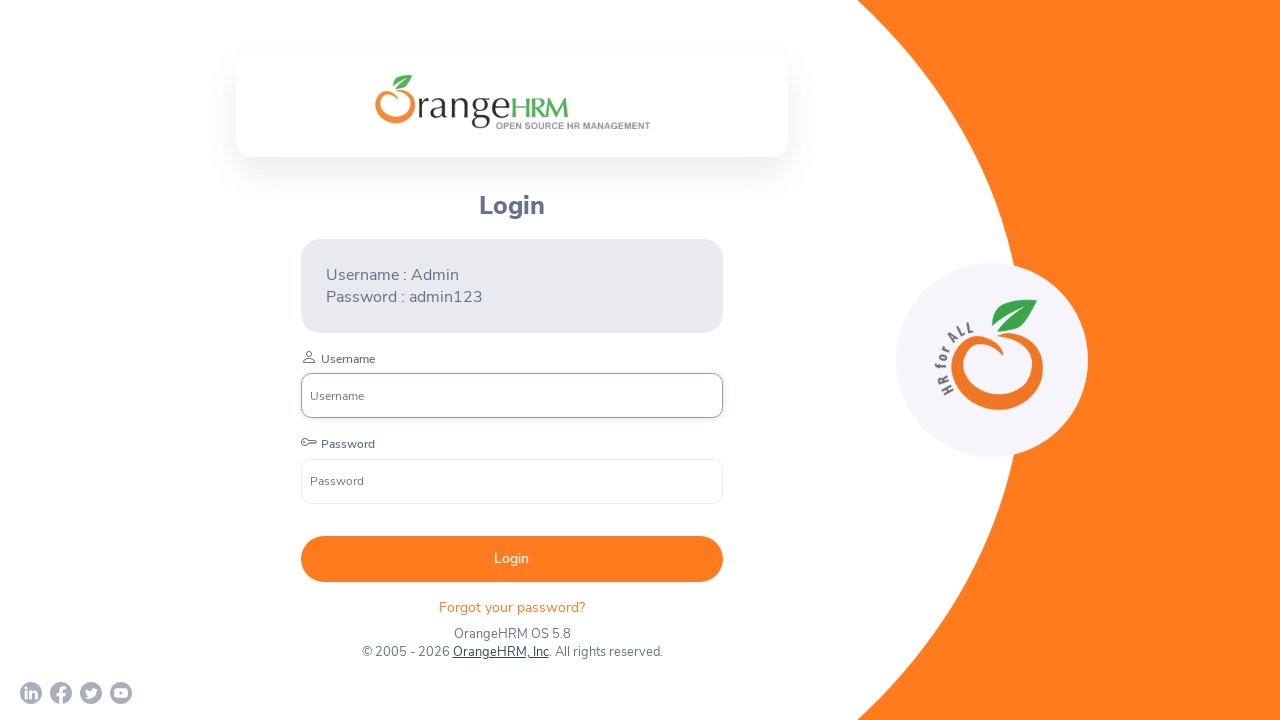

Waited for page DOM content to load
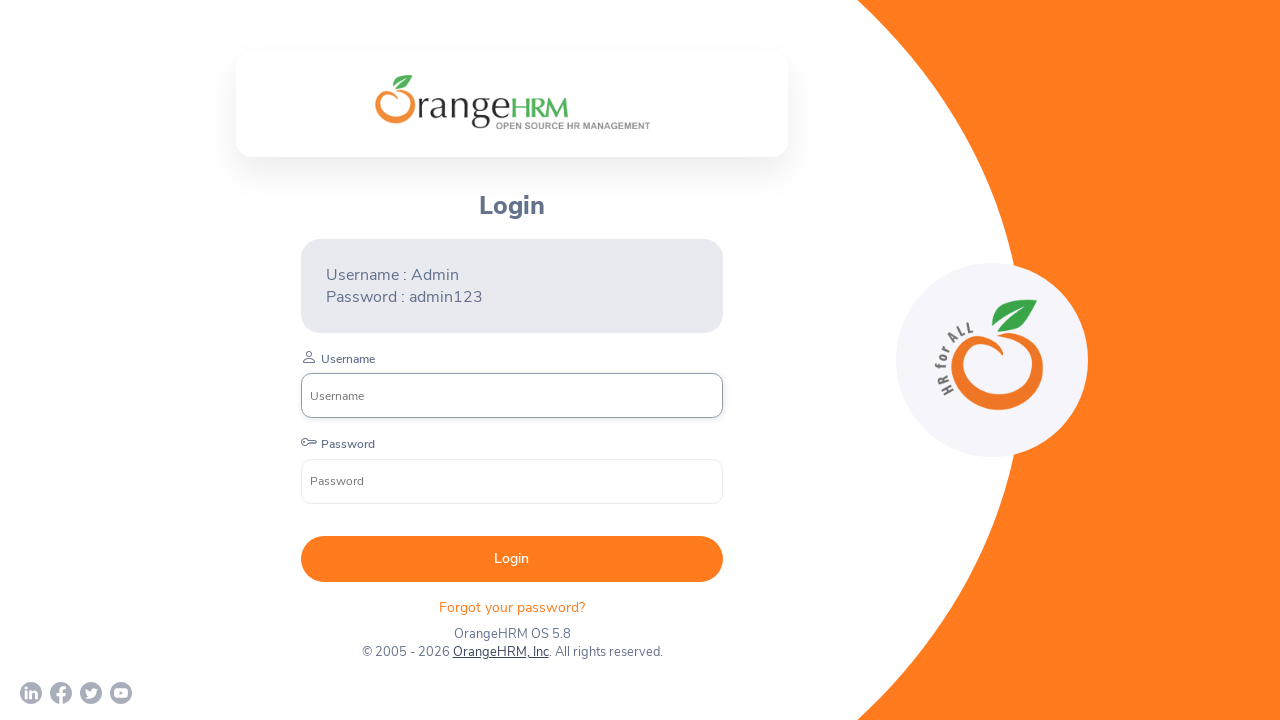

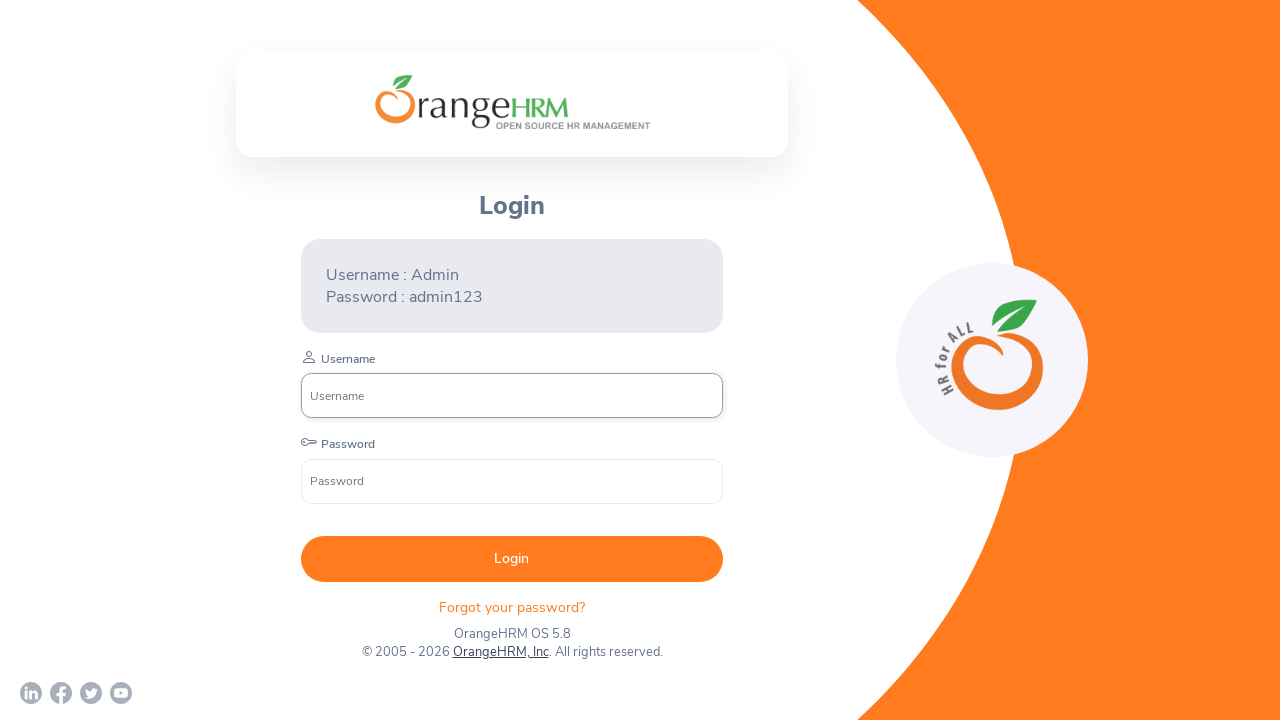